Tests jQuery UI selectable functionality by selecting multiple items using Ctrl+click and performing a right-click context menu action

Starting URL: https://jqueryui.com/selectable/

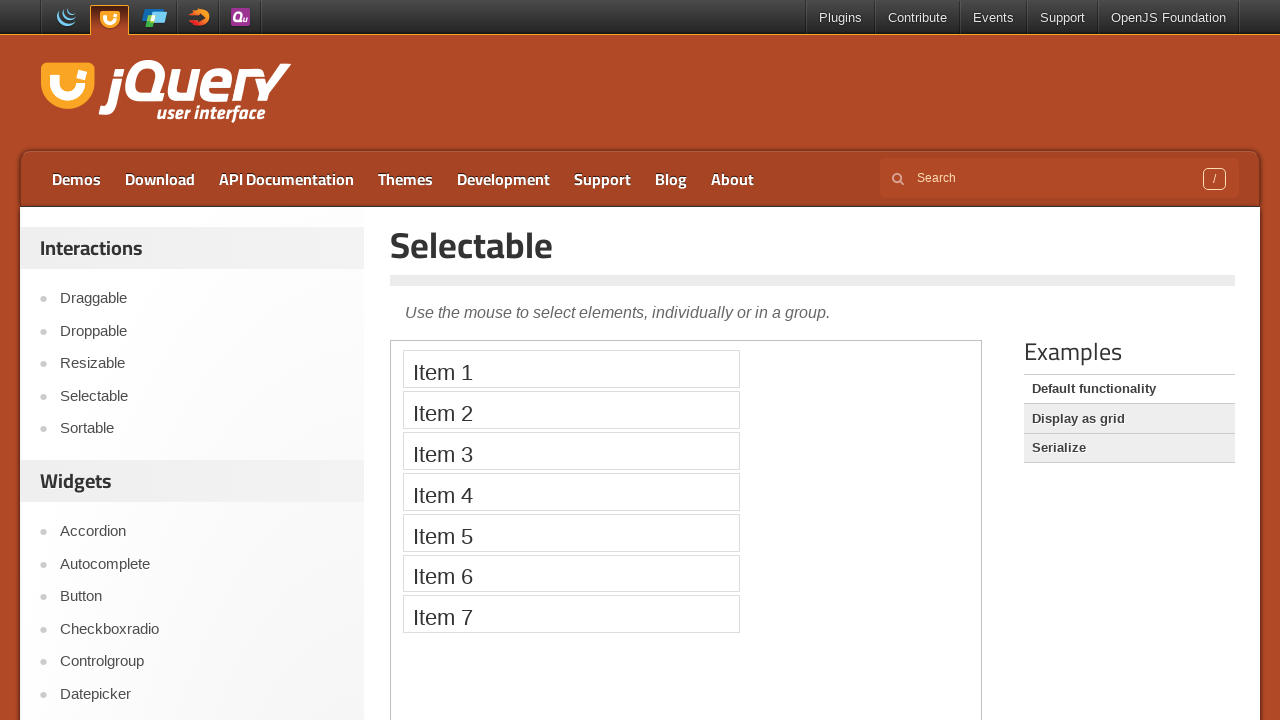

Located the iframe containing the selectable demo
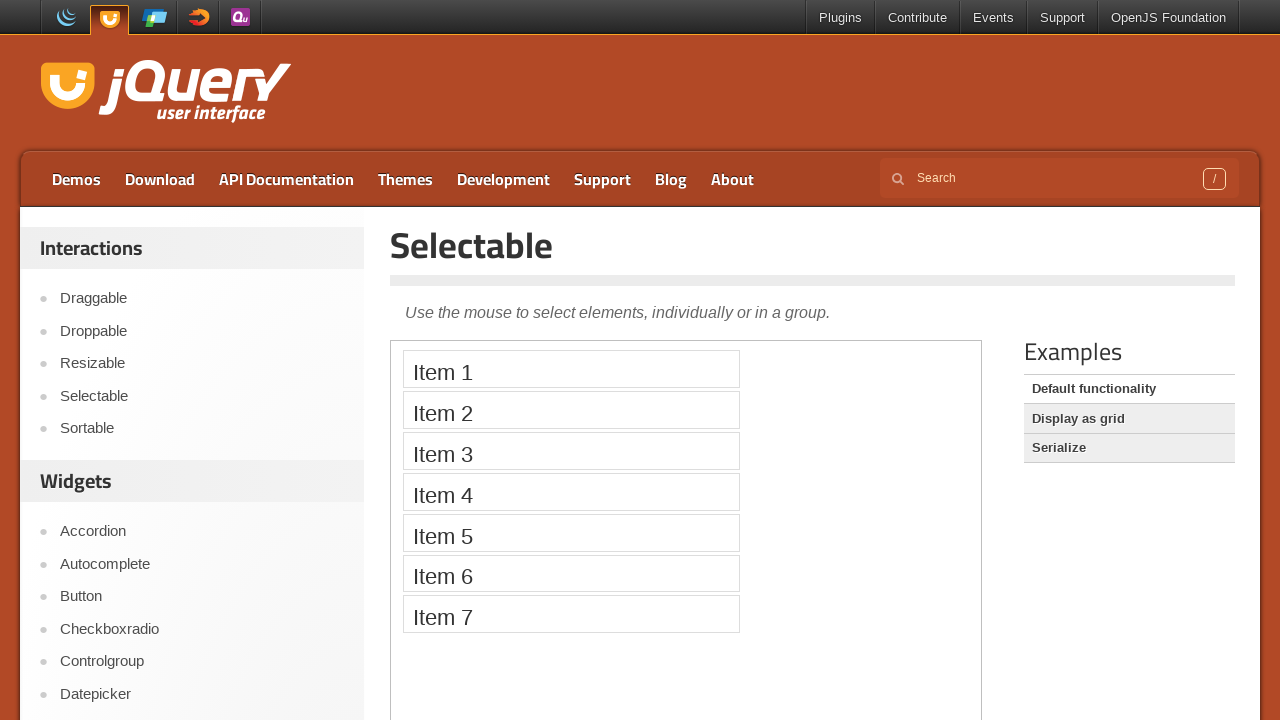

Located Item 1 element in the selectable list
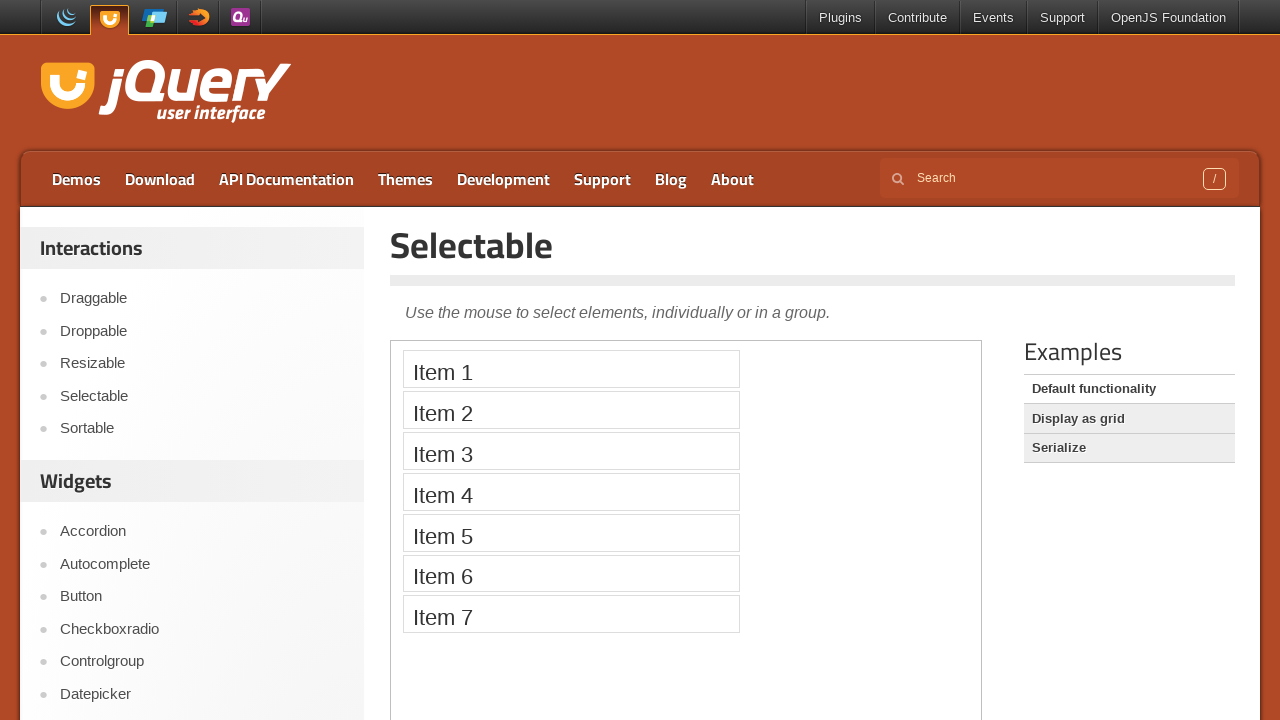

Located Item 3 element in the selectable list
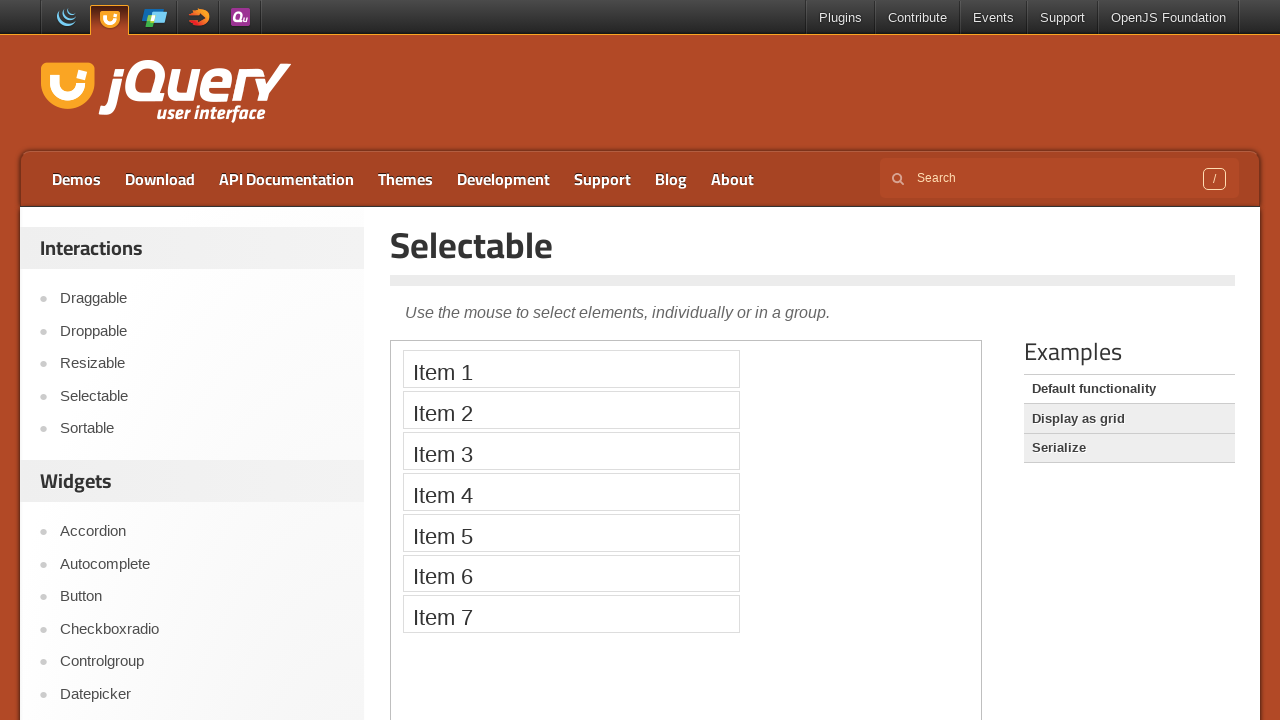

Ctrl+clicked Item 1 to select it at (571, 369) on iframe >> nth=0 >> internal:control=enter-frame >> xpath=//li[text()='Item 1']
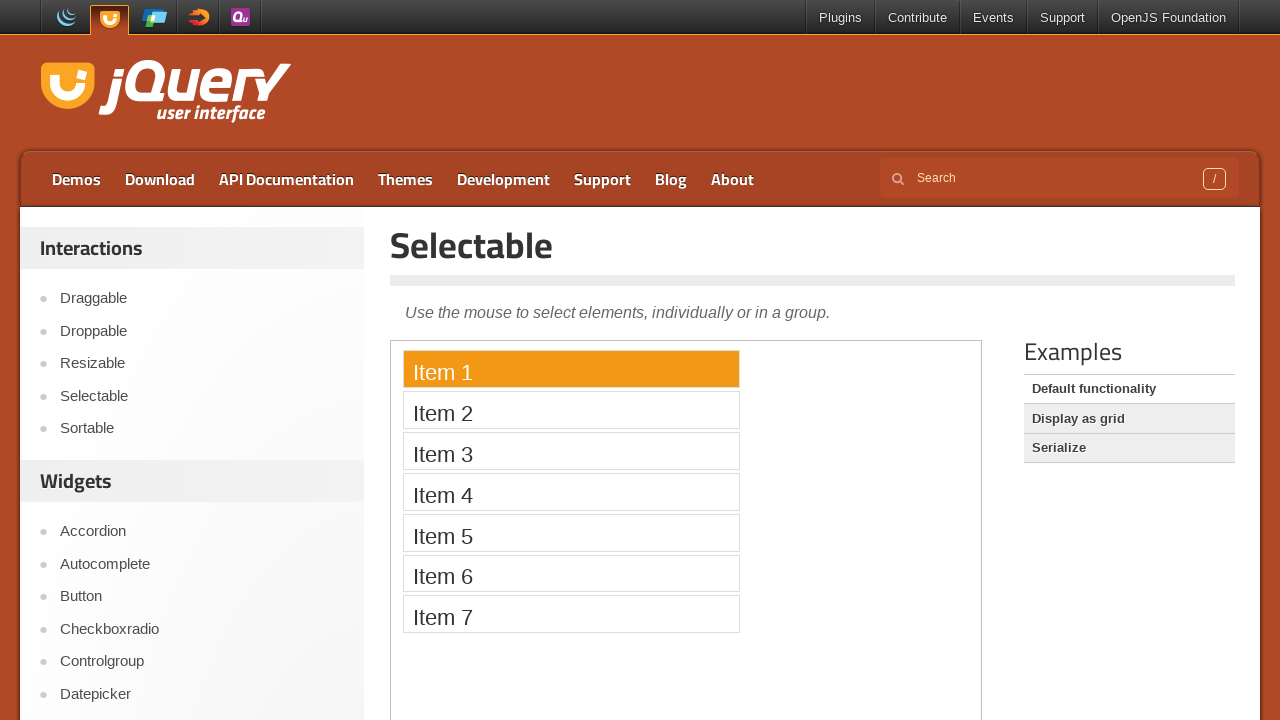

Ctrl+clicked Item 3 to add it to the selection (multi-select) at (571, 451) on iframe >> nth=0 >> internal:control=enter-frame >> xpath=//li[text()='Item 3']
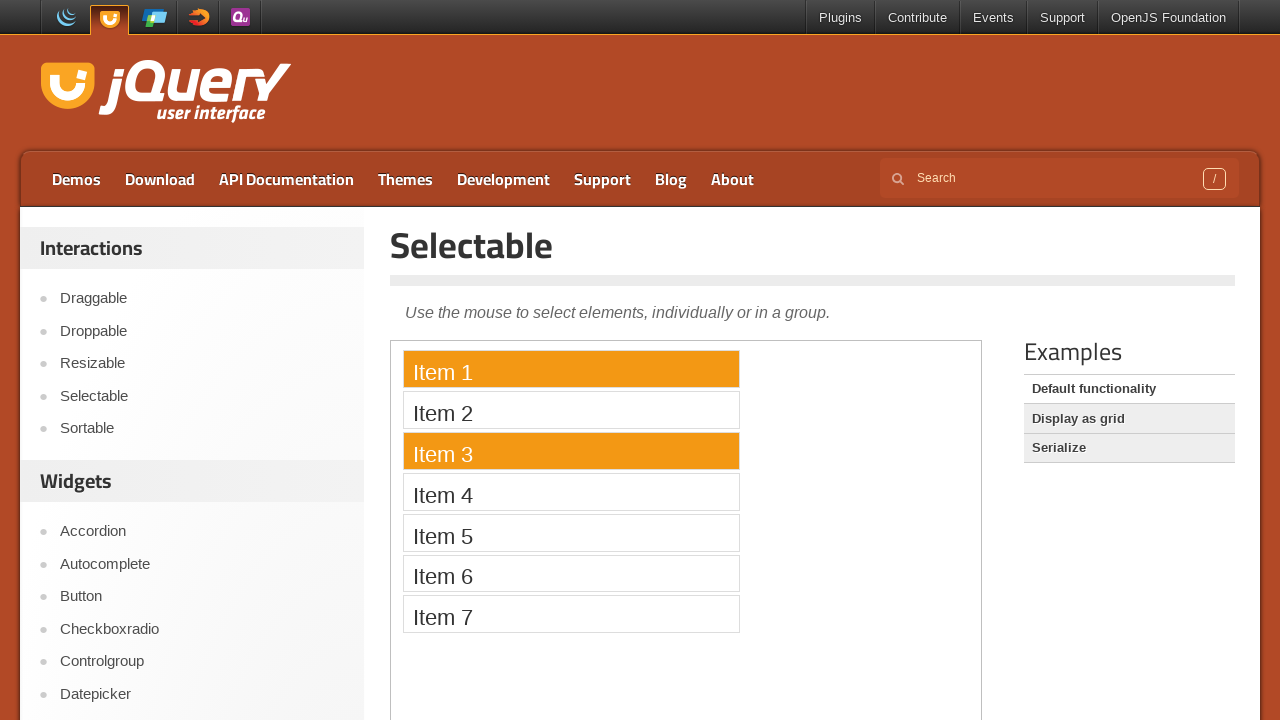

Right-clicked on Item 1 to open context menu at (571, 369) on iframe >> nth=0 >> internal:control=enter-frame >> xpath=//li[text()='Item 1']
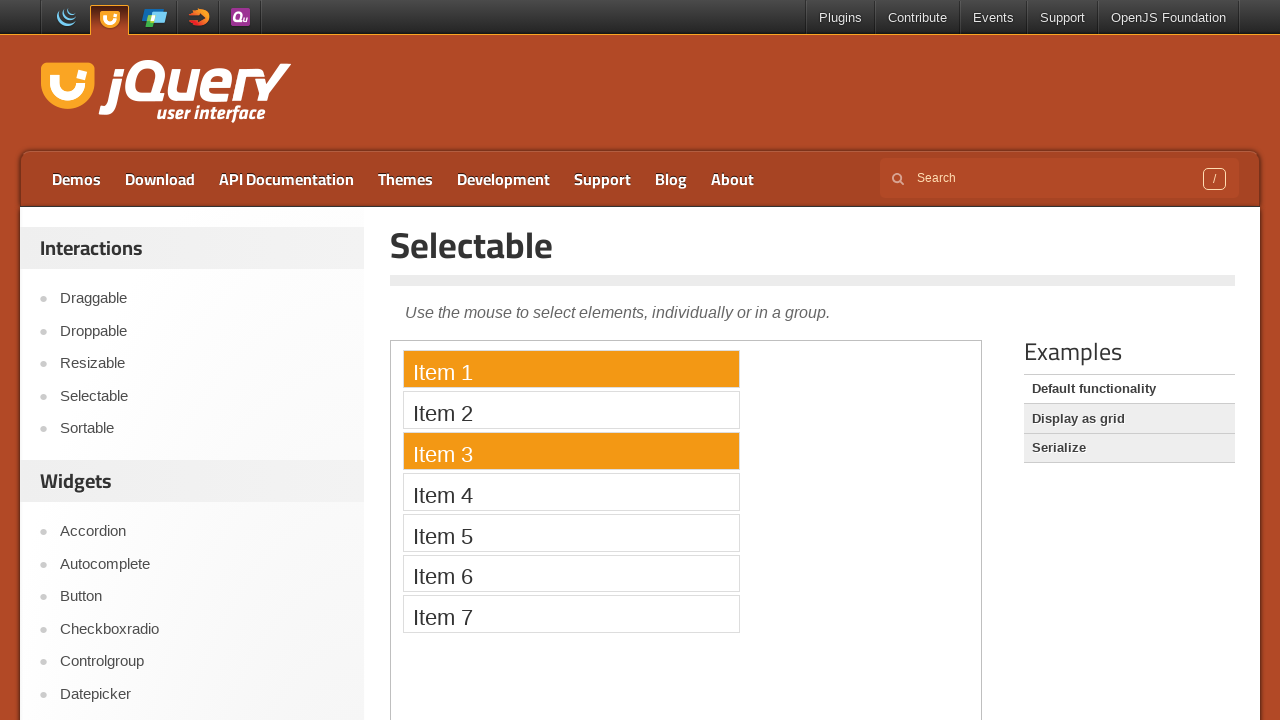

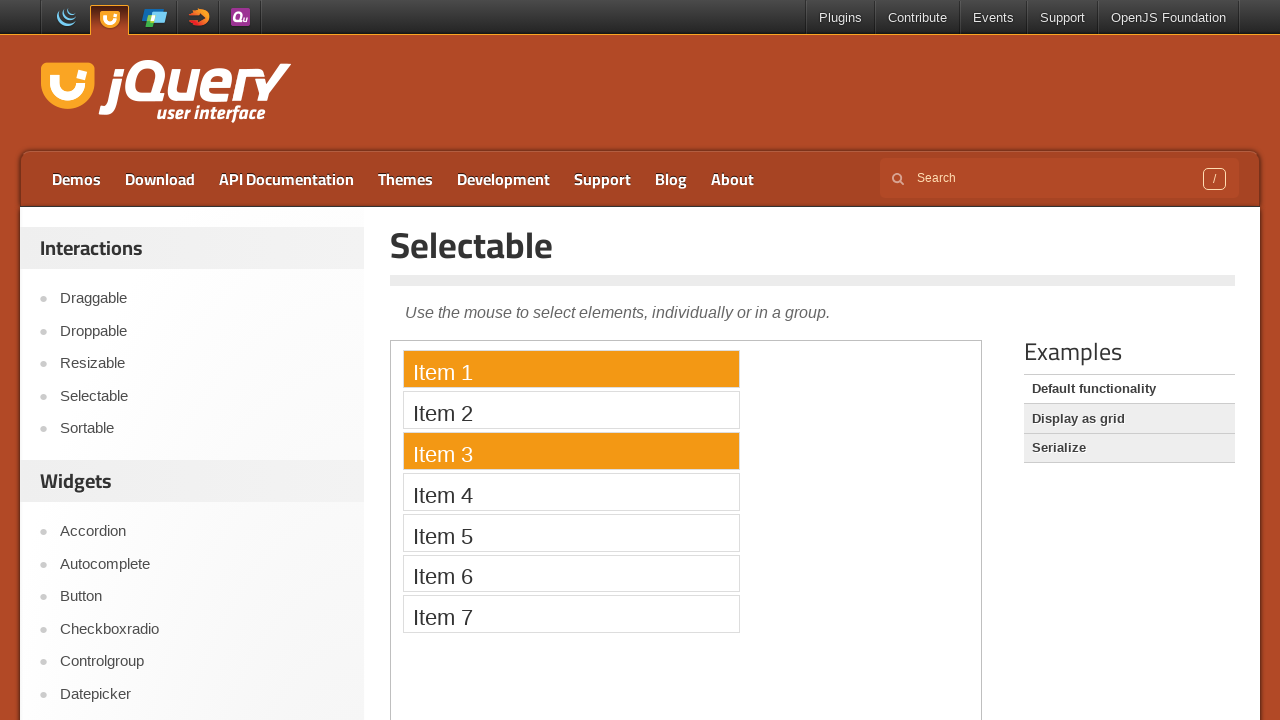